Tests page loading with blocked CSS and image resources by using browser's network interception to block .css, .png, and .gif files, then navigating to redbus.in

Starting URL: https://www.redbus.in

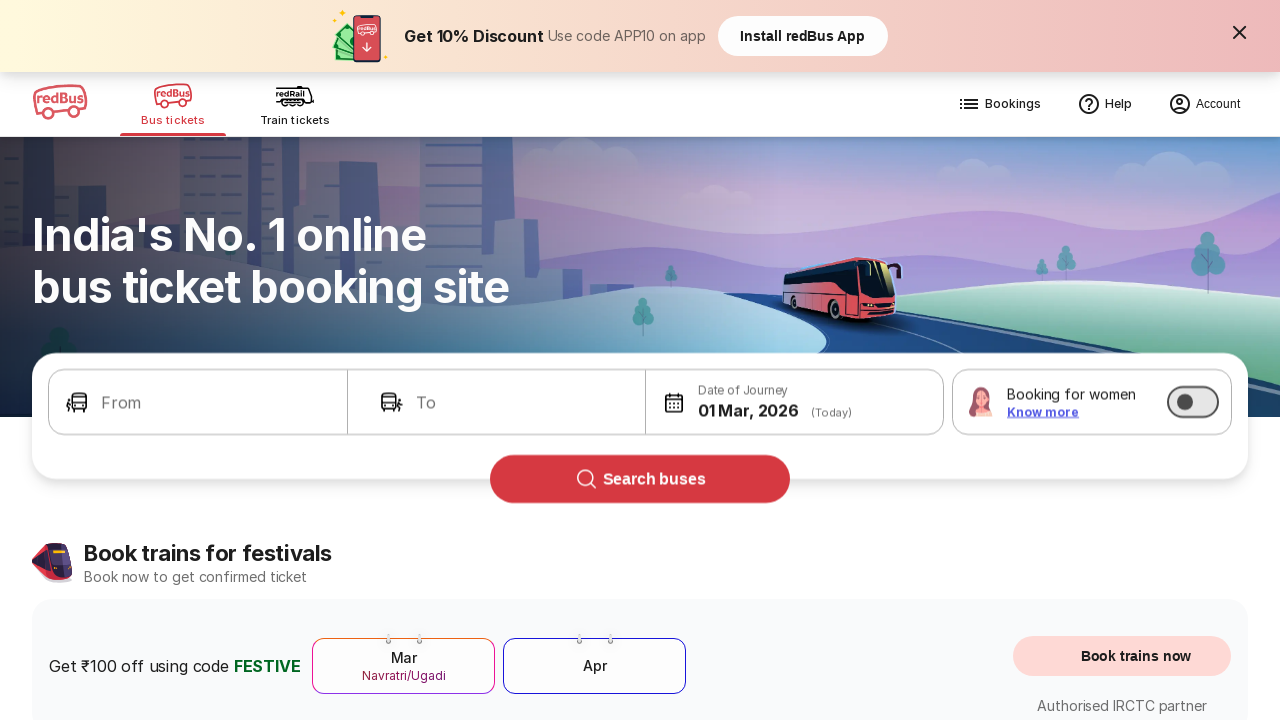

Blocked CSS resources via network interception
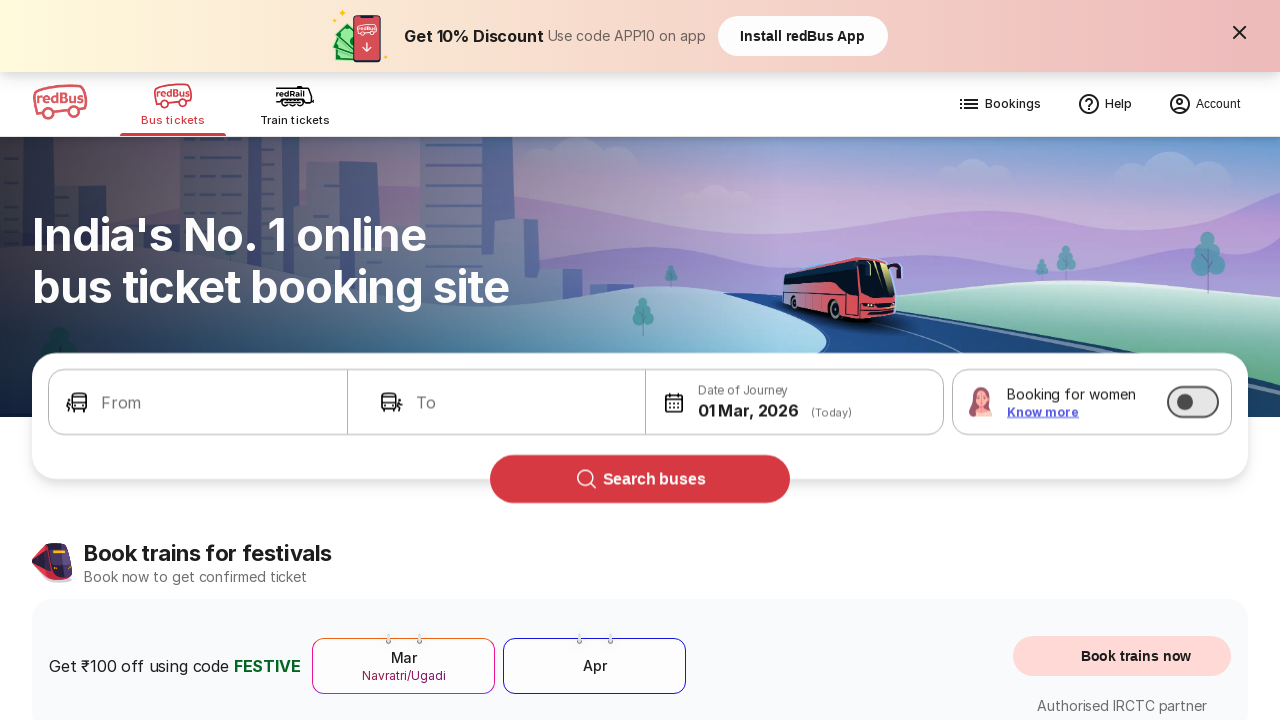

Blocked PNG image resources via network interception
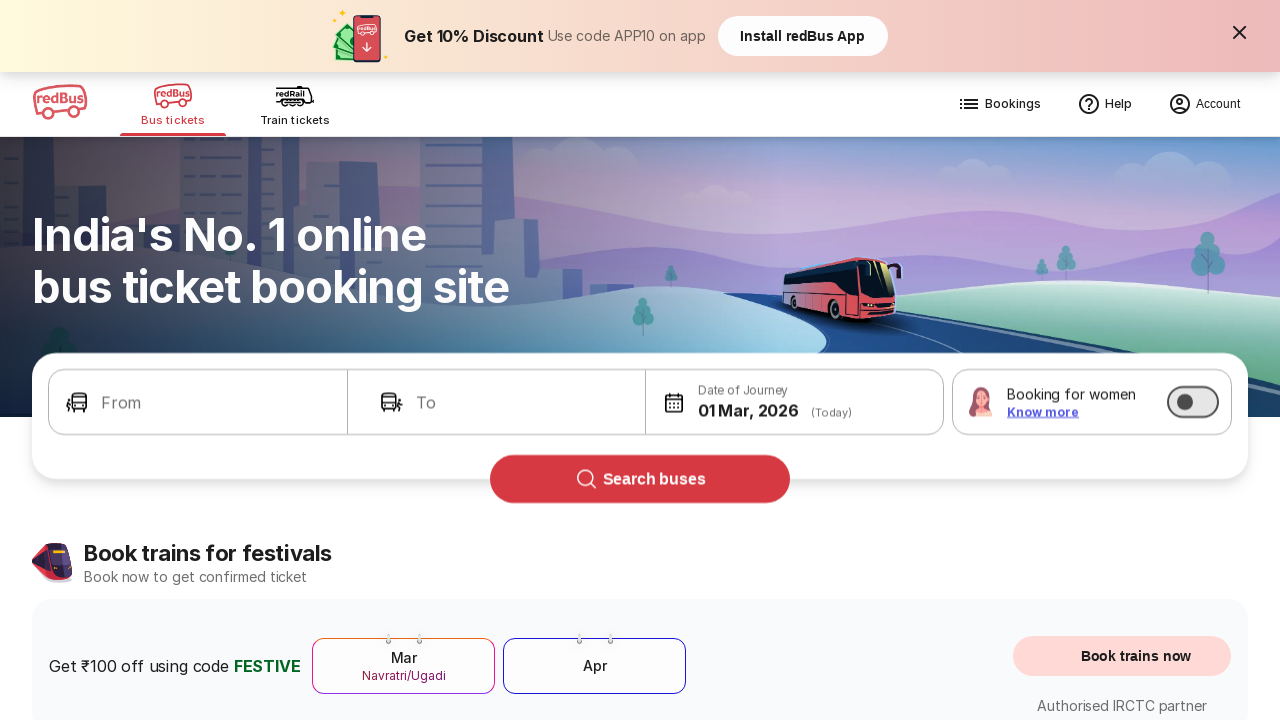

Blocked GIF image resources via network interception
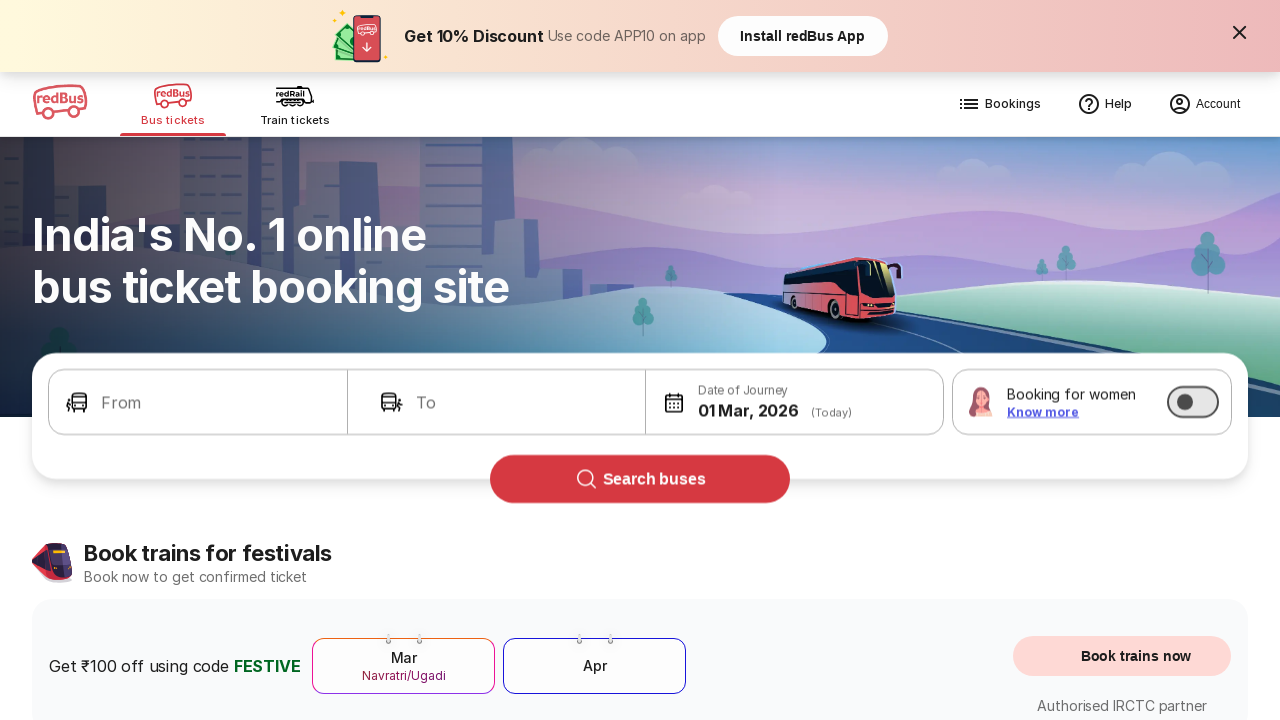

Page reached domcontentloaded state with blocked CSS and images
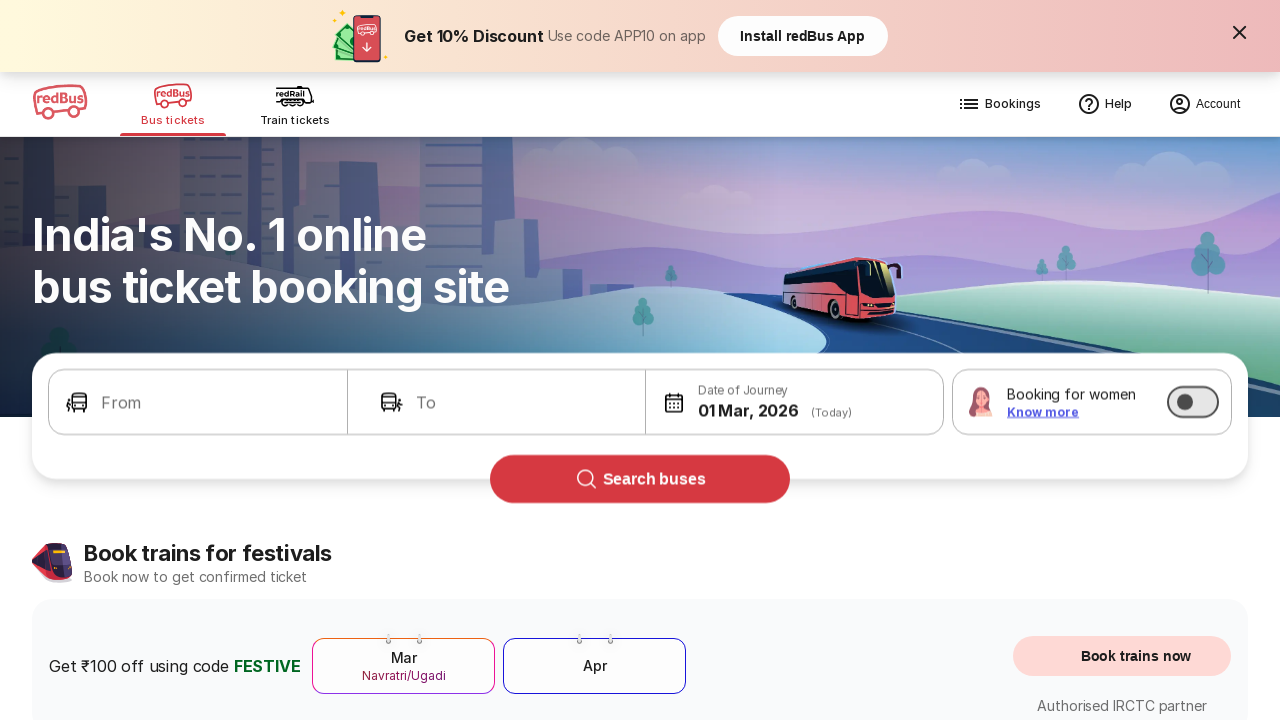

Body element loaded on redbus.in with blocked resources
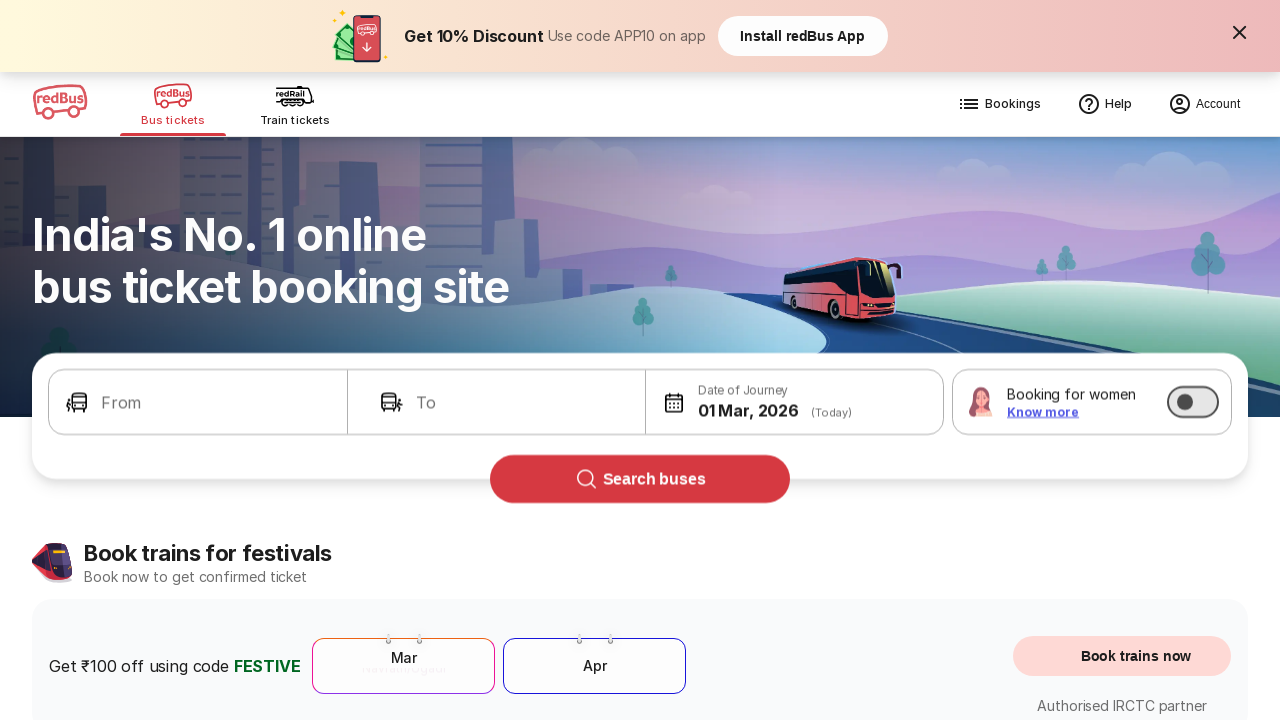

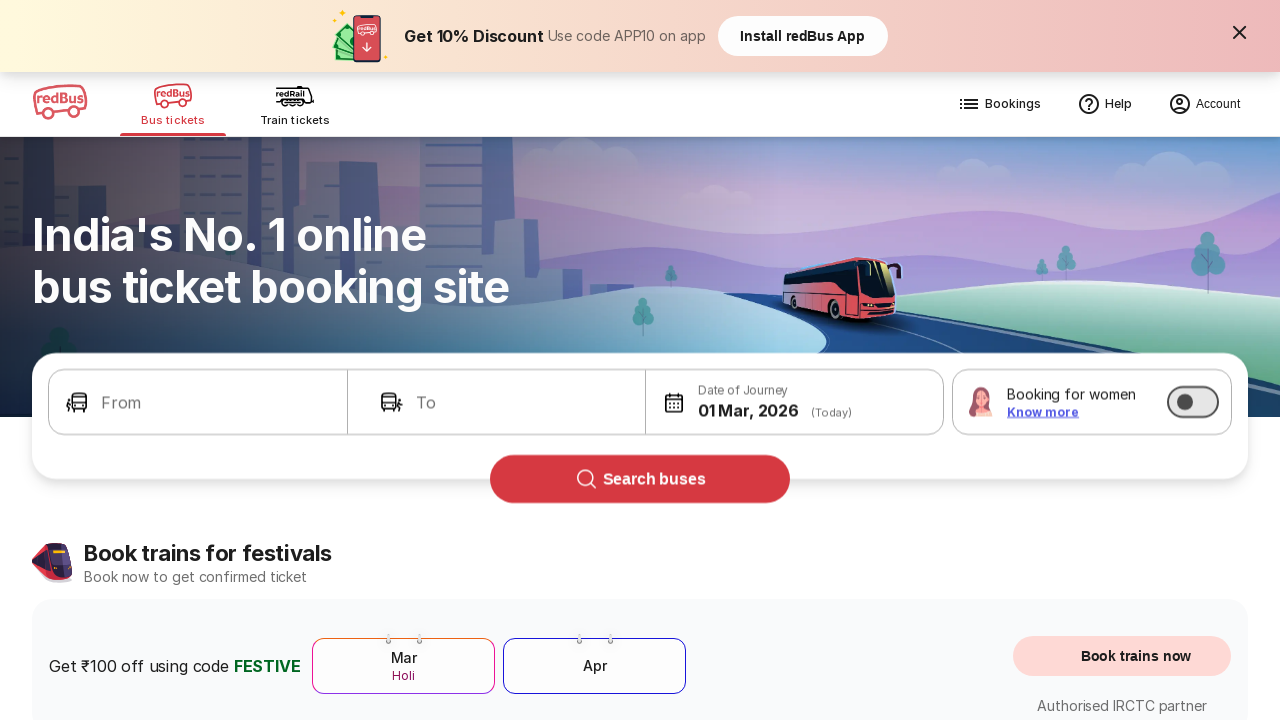